Tests the status codes page by clicking on a specific status code link (200) and verifying the correct message is displayed.

Starting URL: https://the-internet.herokuapp.com/status_codes

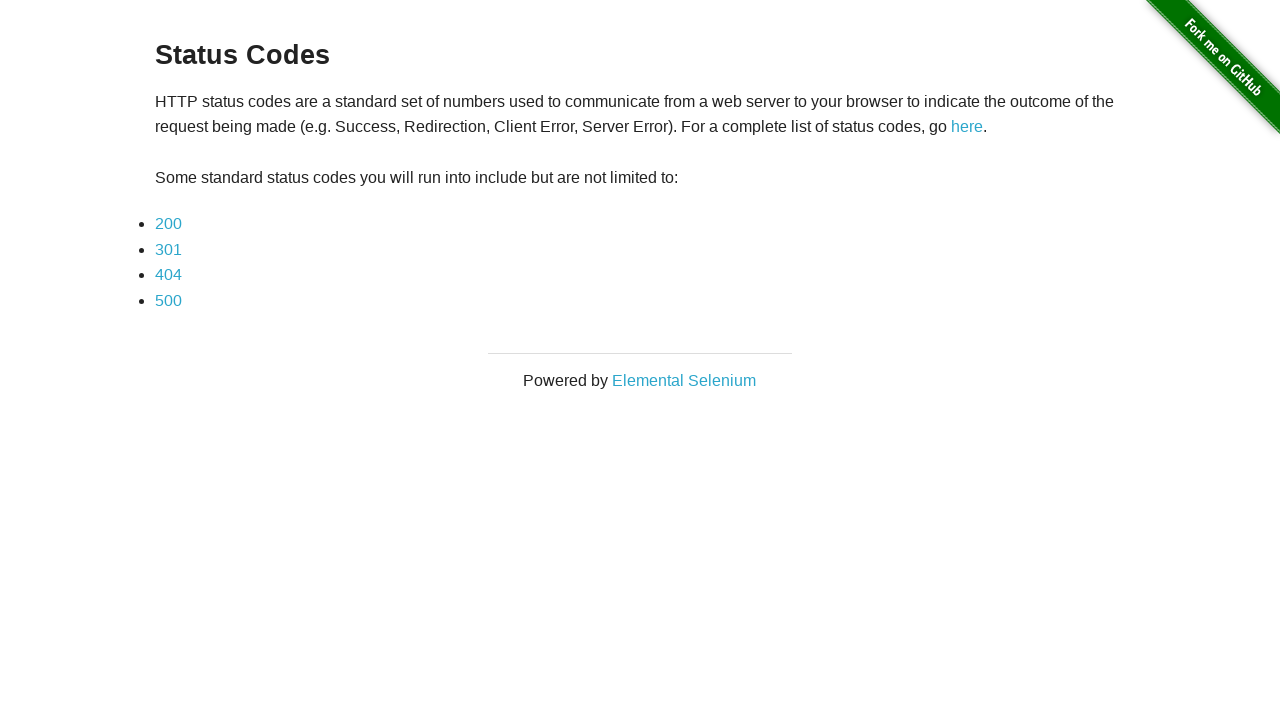

Navigated to status codes page
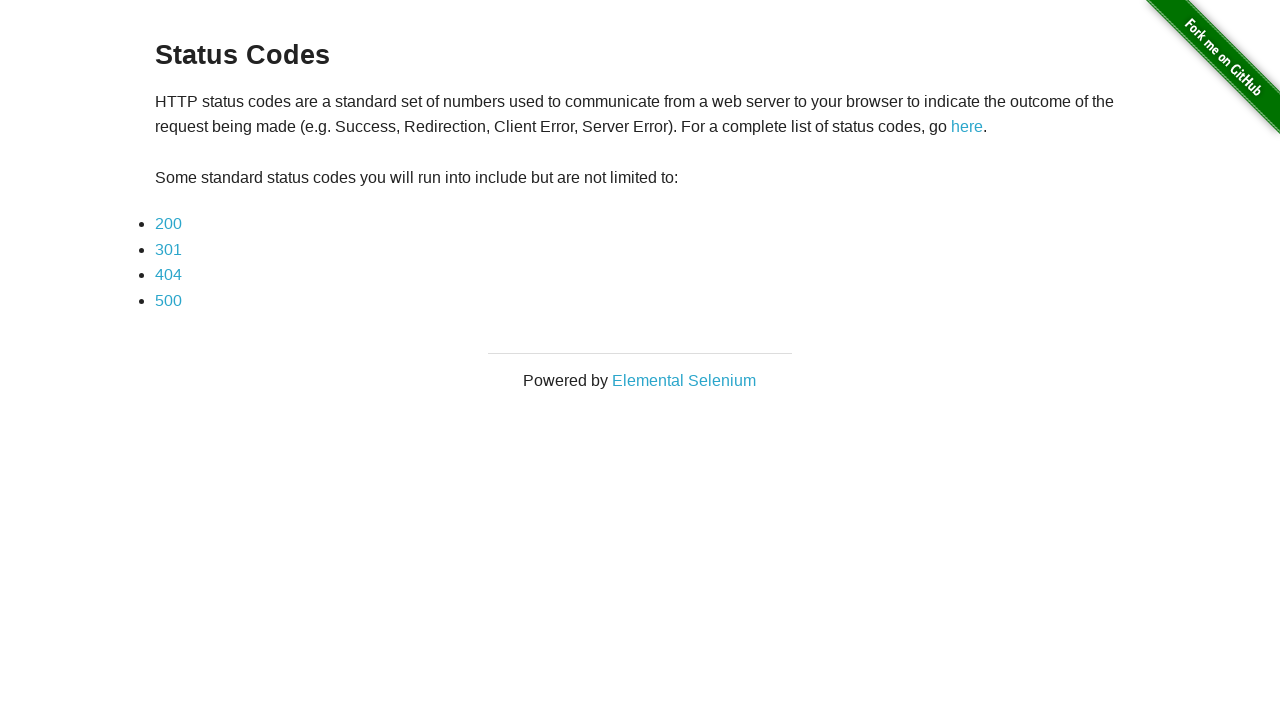

Clicked on status code 200 link at (168, 224) on a:has-text('200')
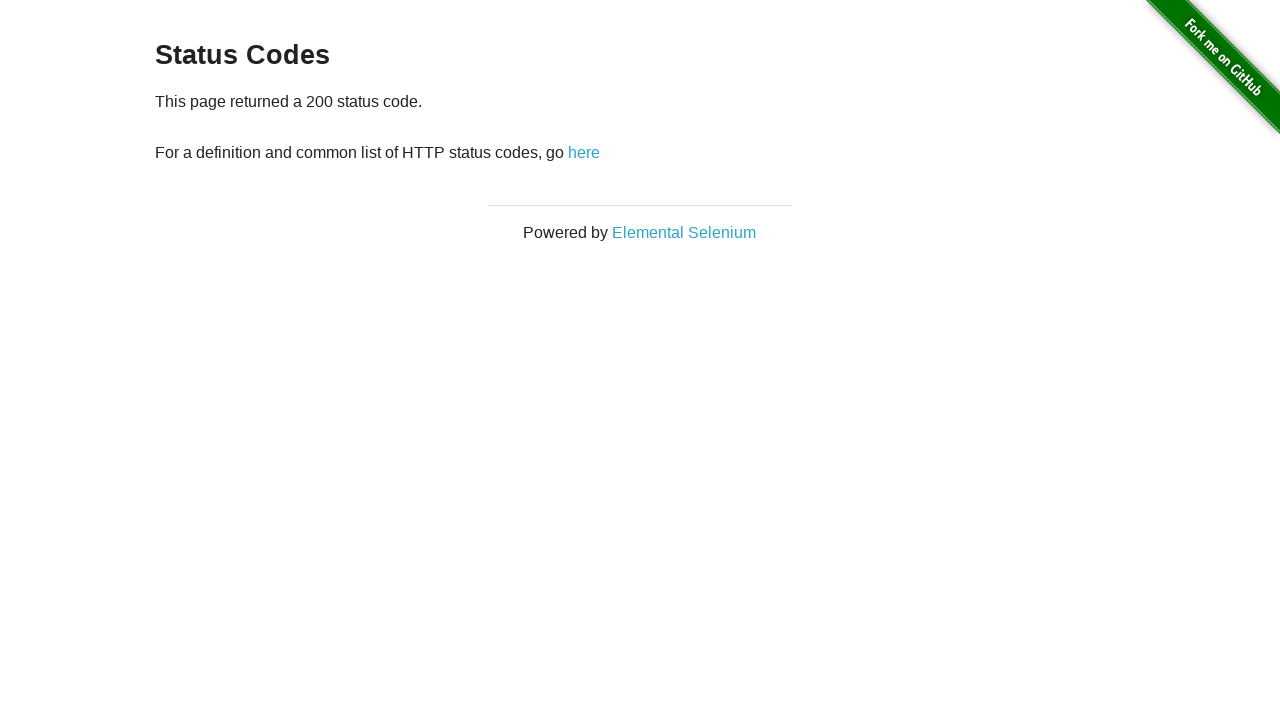

Status code message element loaded
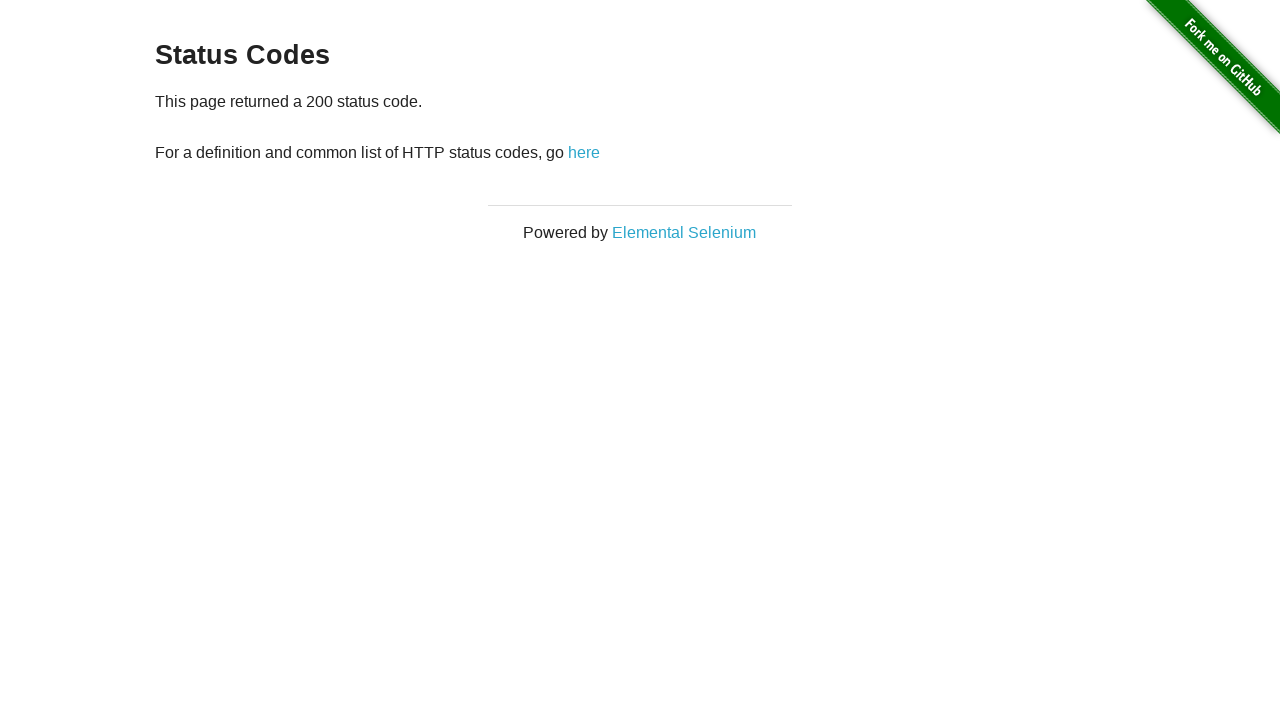

Retrieved status code message text
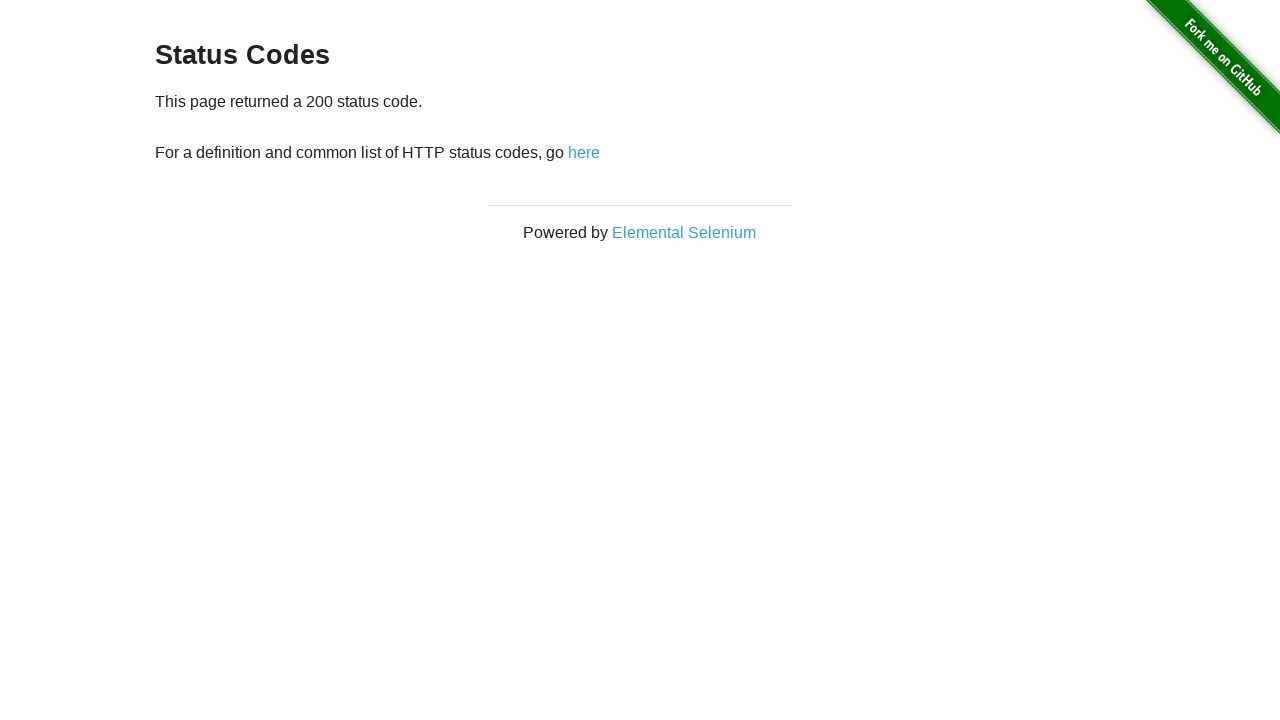

Verified that message contains '200 status code' text
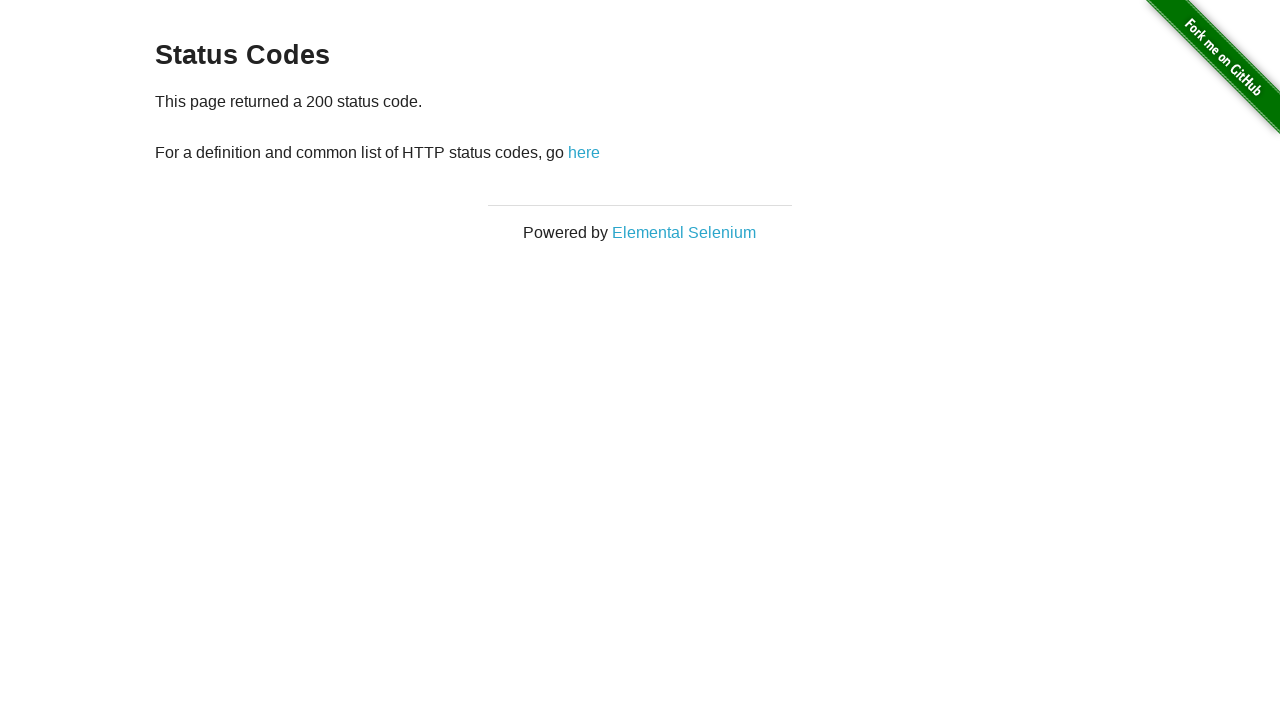

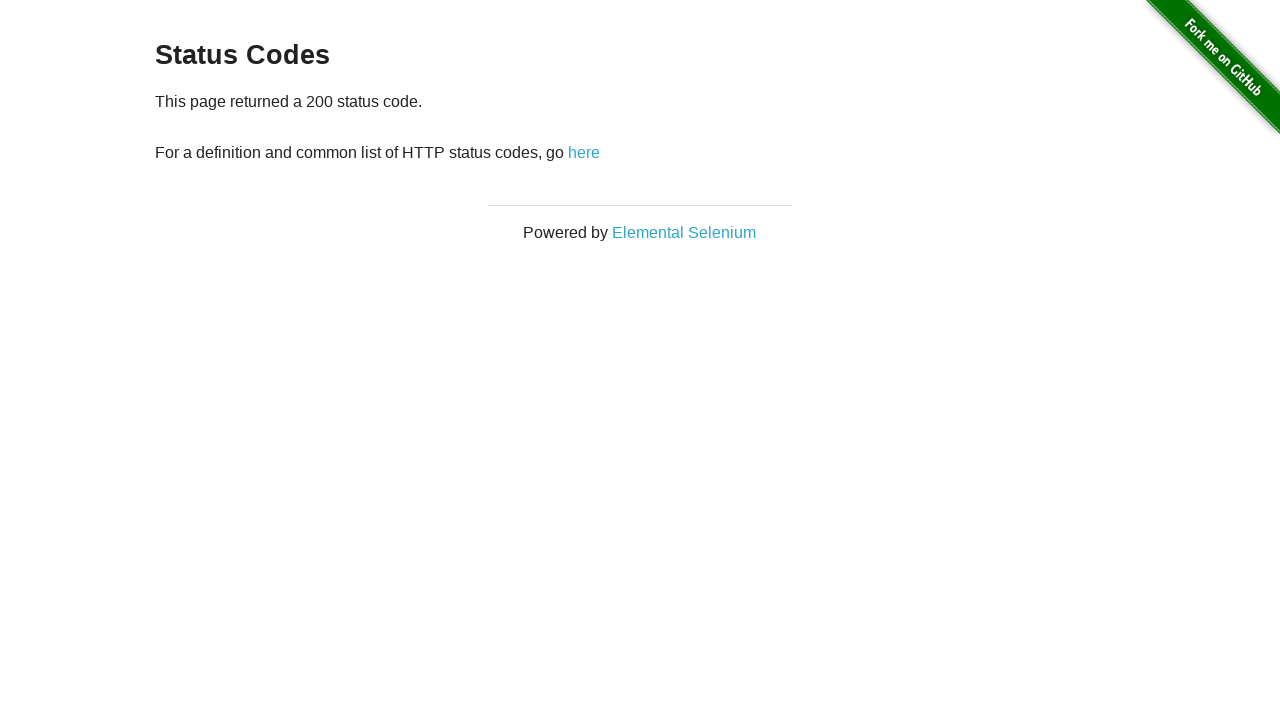